Tests the search functionality on Automation Bookstore by entering a search term, then clicking the clear text link if it appears.

Starting URL: https://automationbookstore.dev/

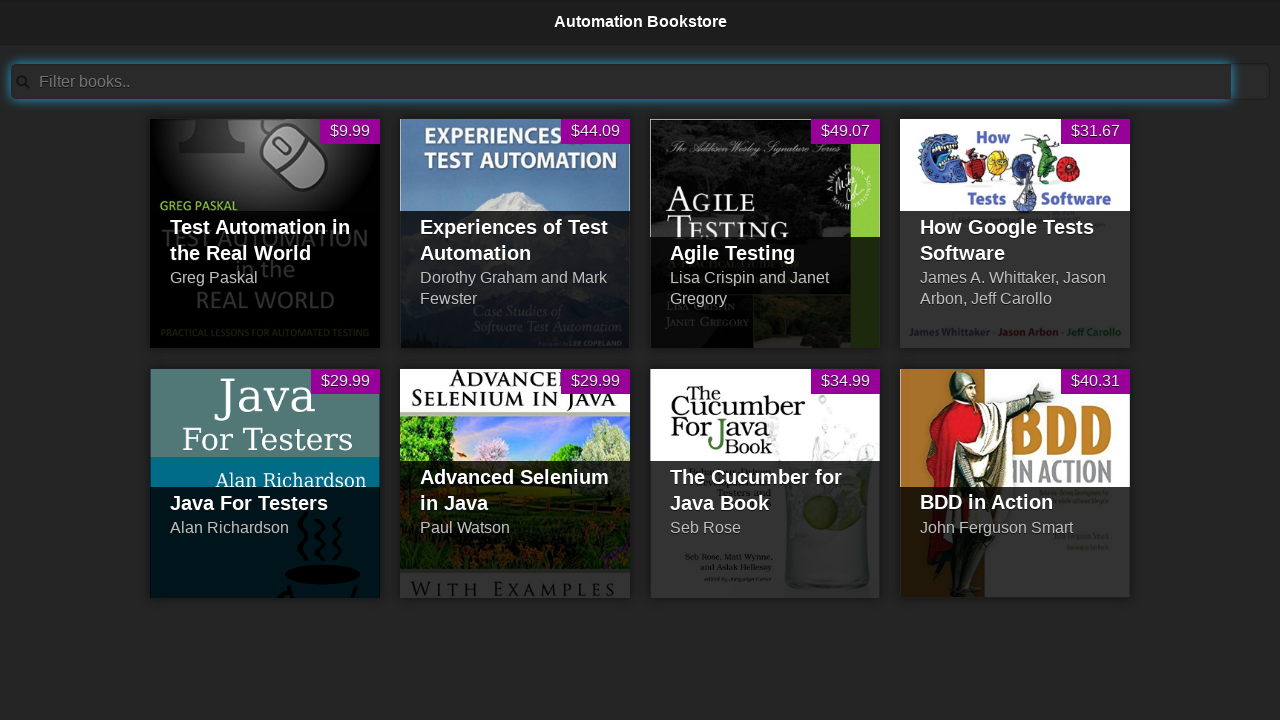

Filled search bar with 'test' on #searchBar
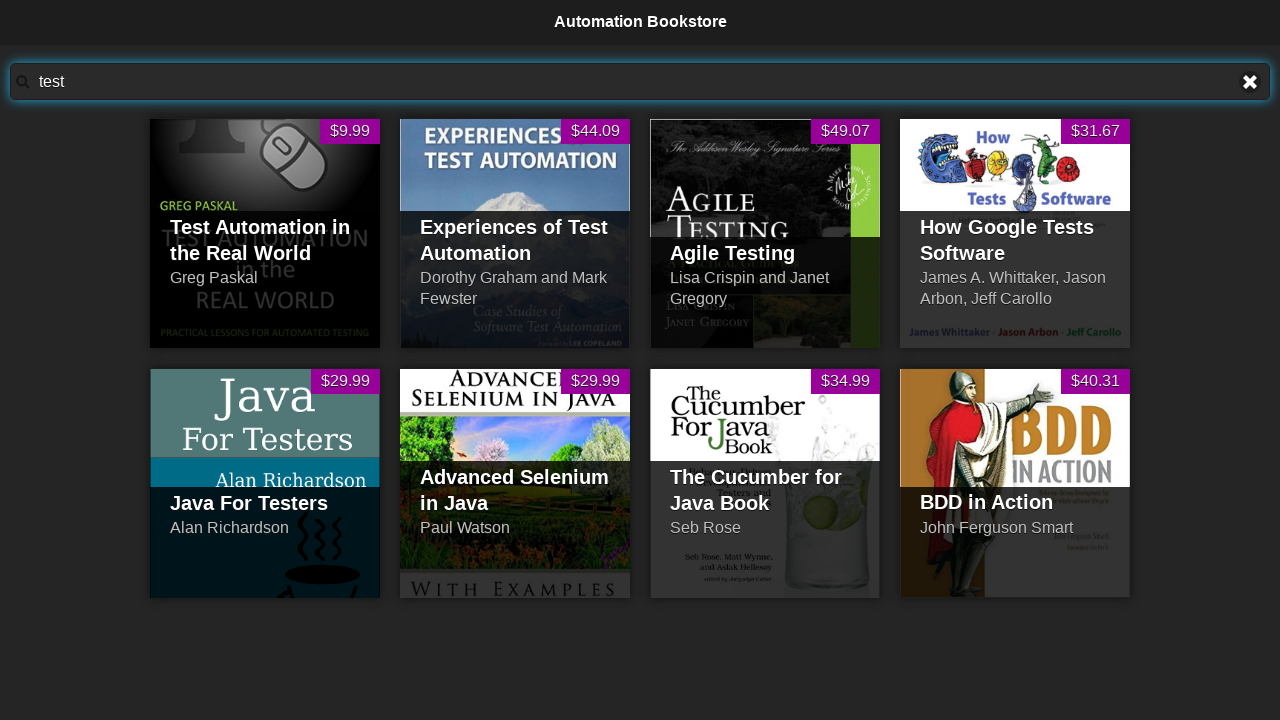

Clear text link appeared
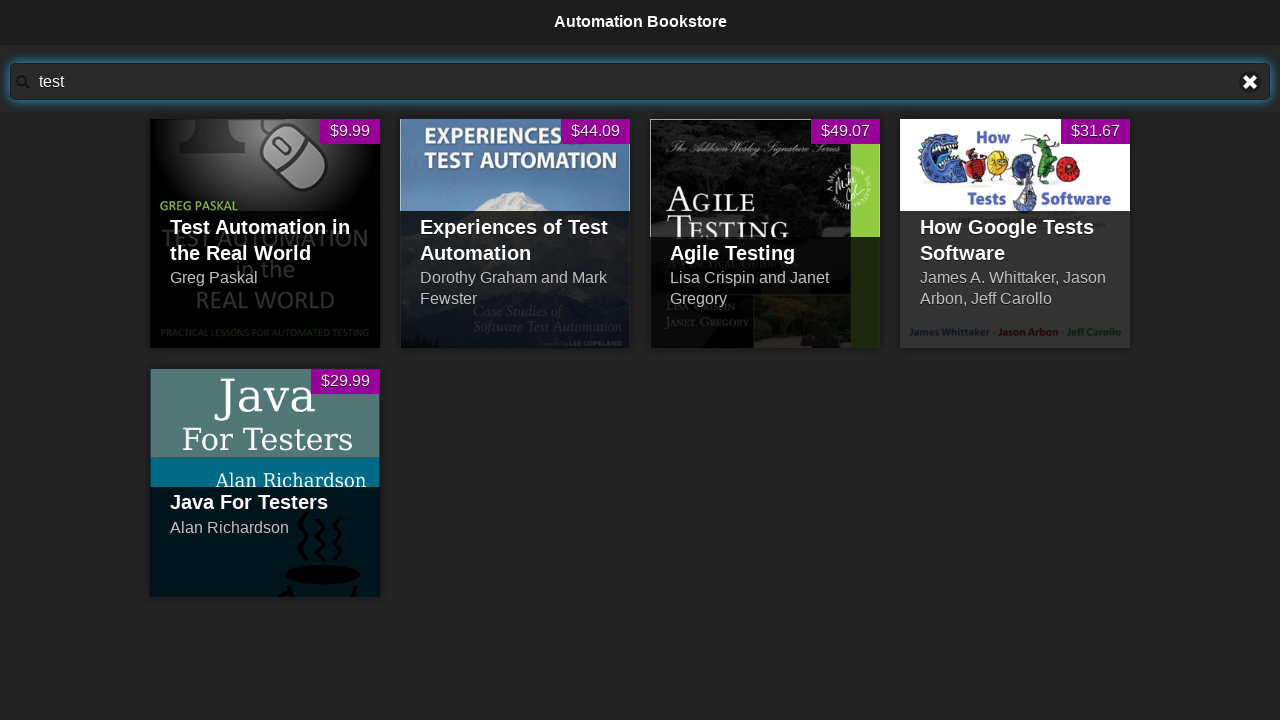

Located clear text link
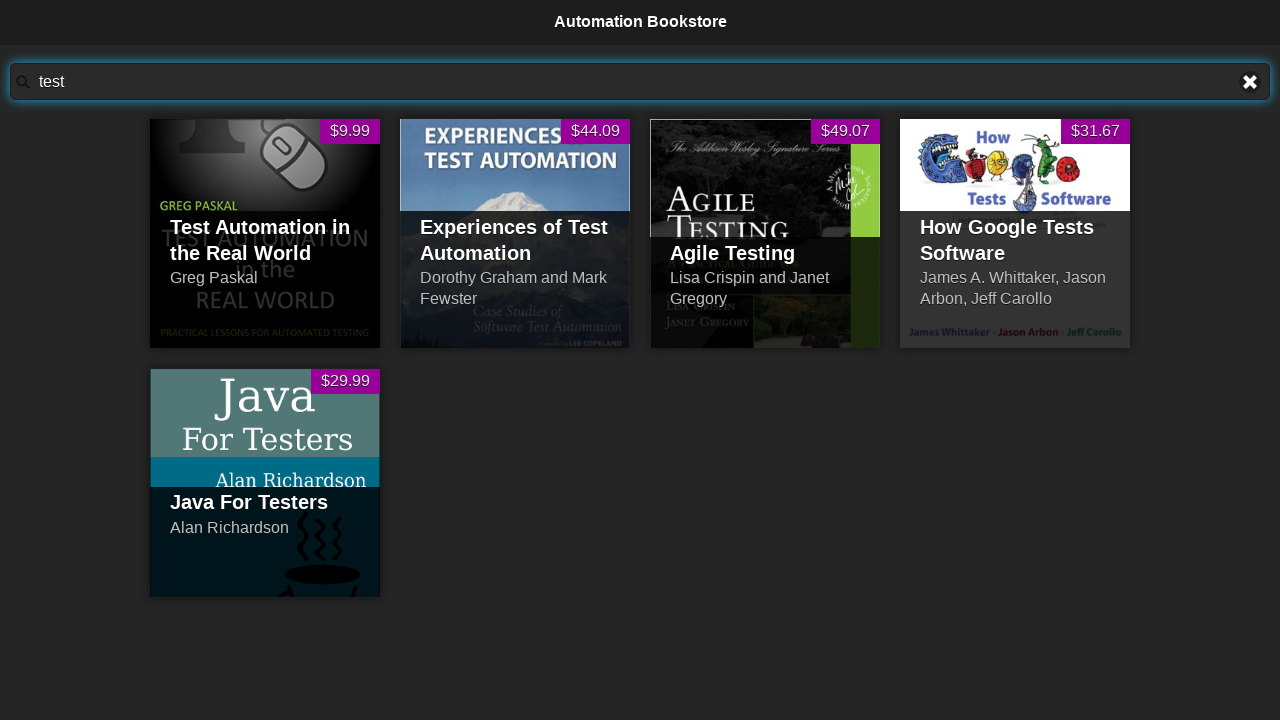

Clicked clear text link at (1250, 82) on xpath=//a[text()='Clear text']
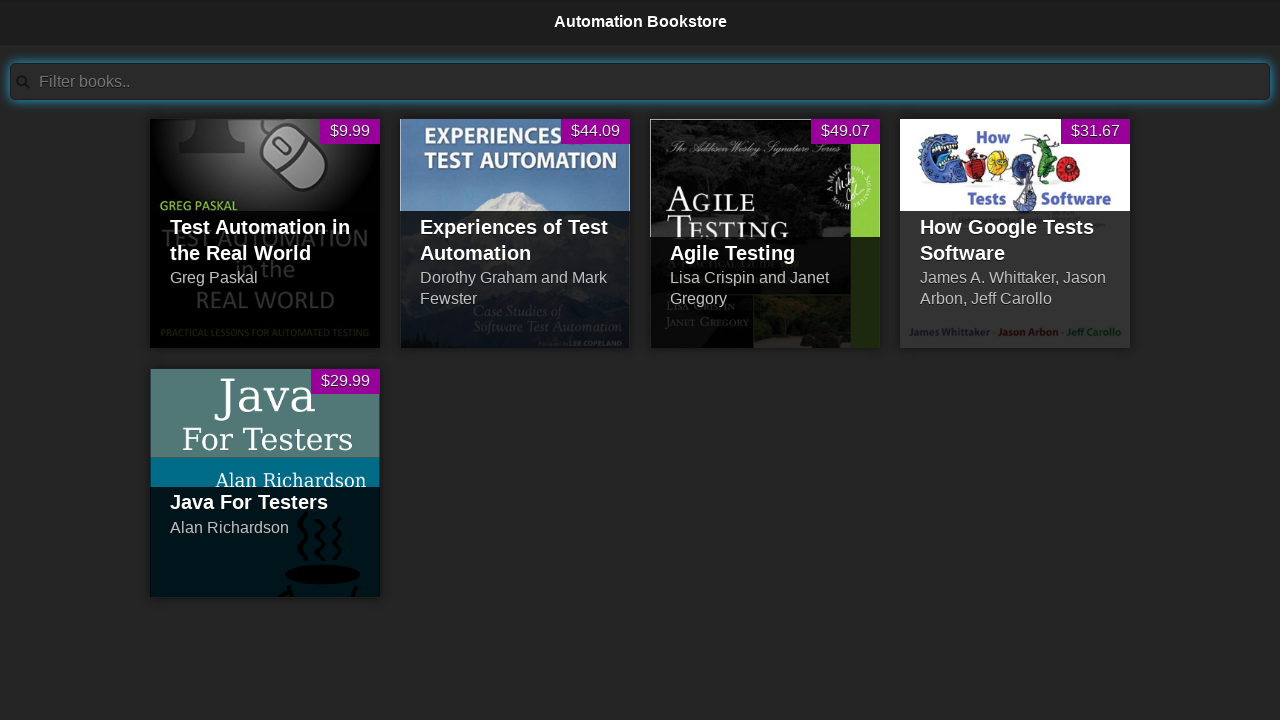

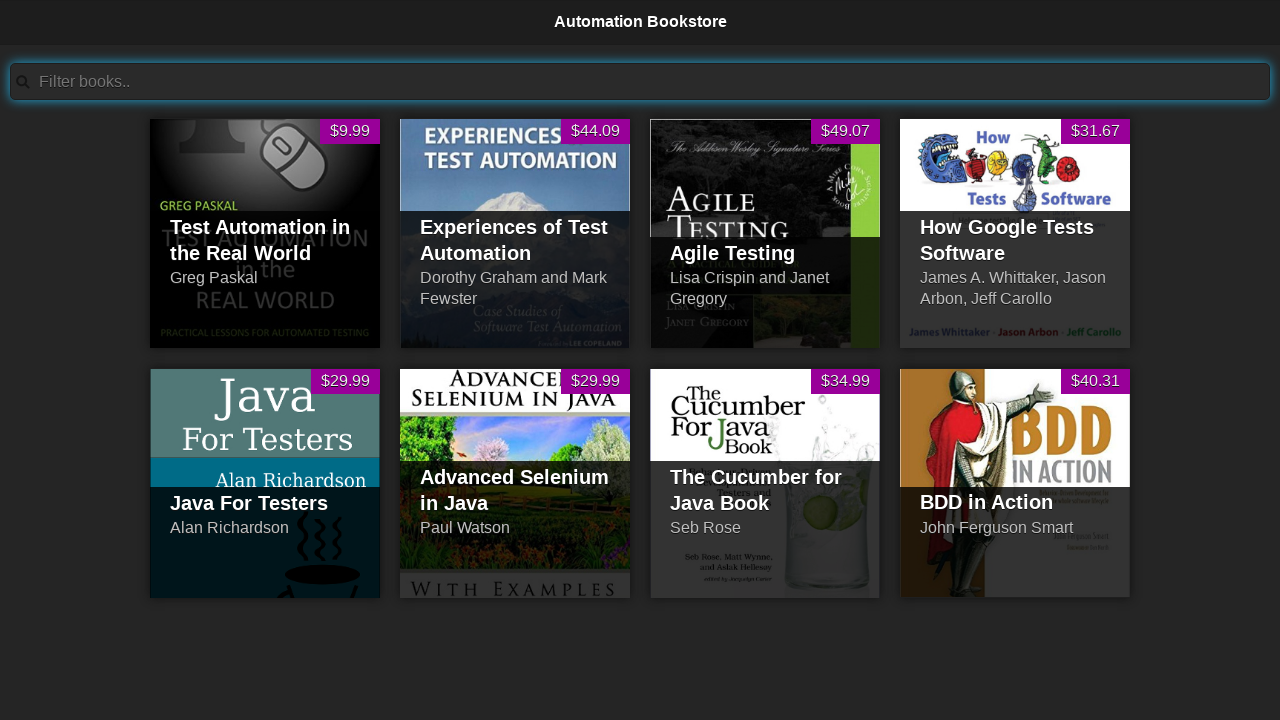